Tests filling a text input field and verifying the entered value

Starting URL: https://seleniumbase.io/demo_page

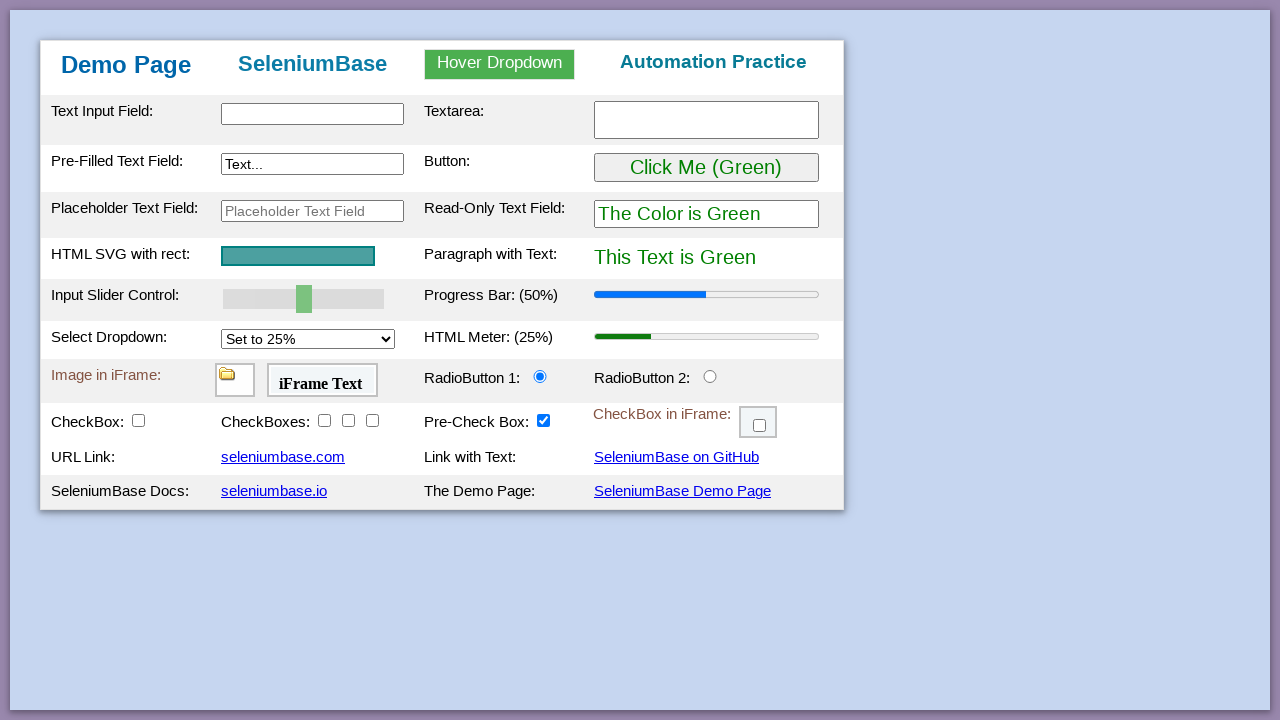

Navigated to https://seleniumbase.io/demo_page
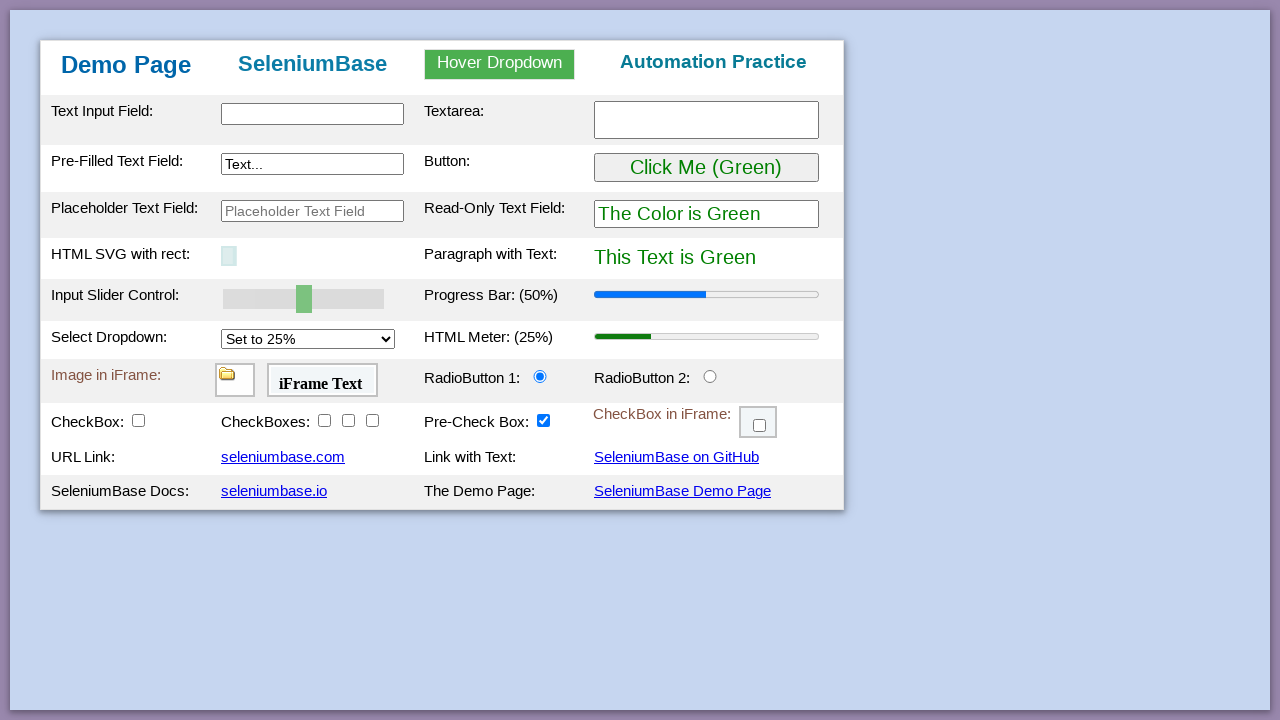

Filled text input field with 'MAPS is boring' on #myTextInput
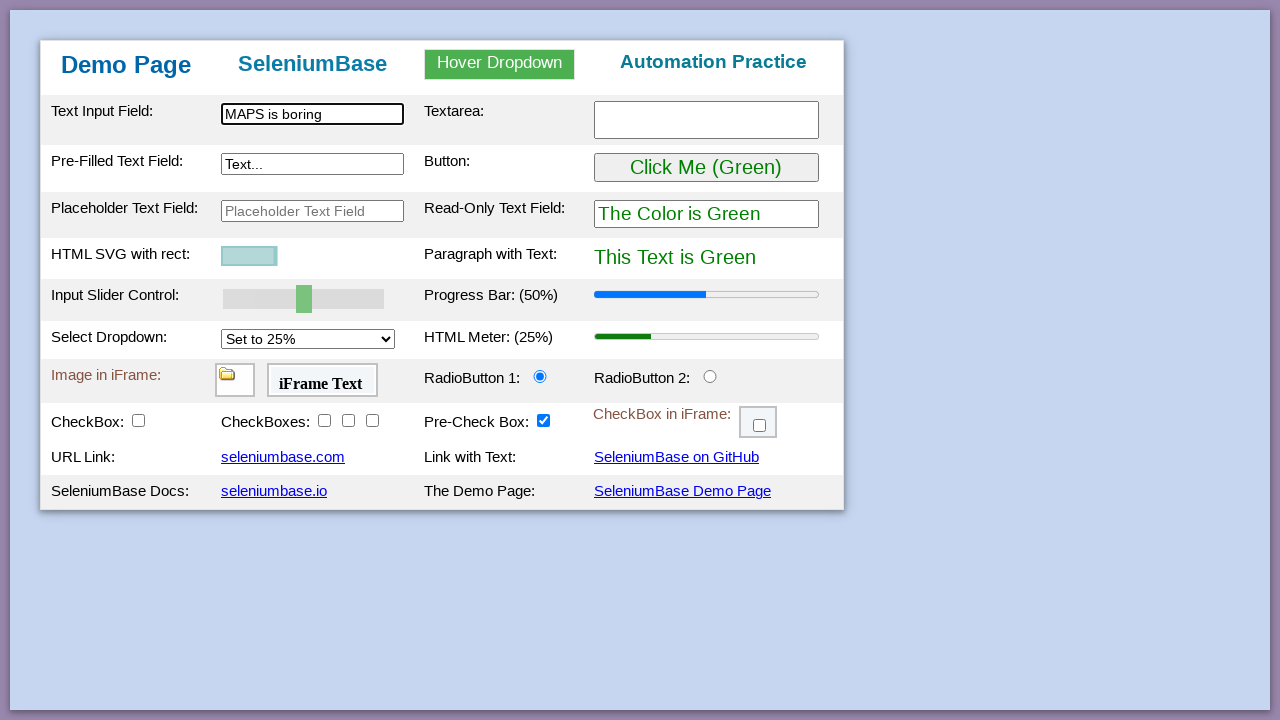

Verified text input value equals 'MAPS is boring'
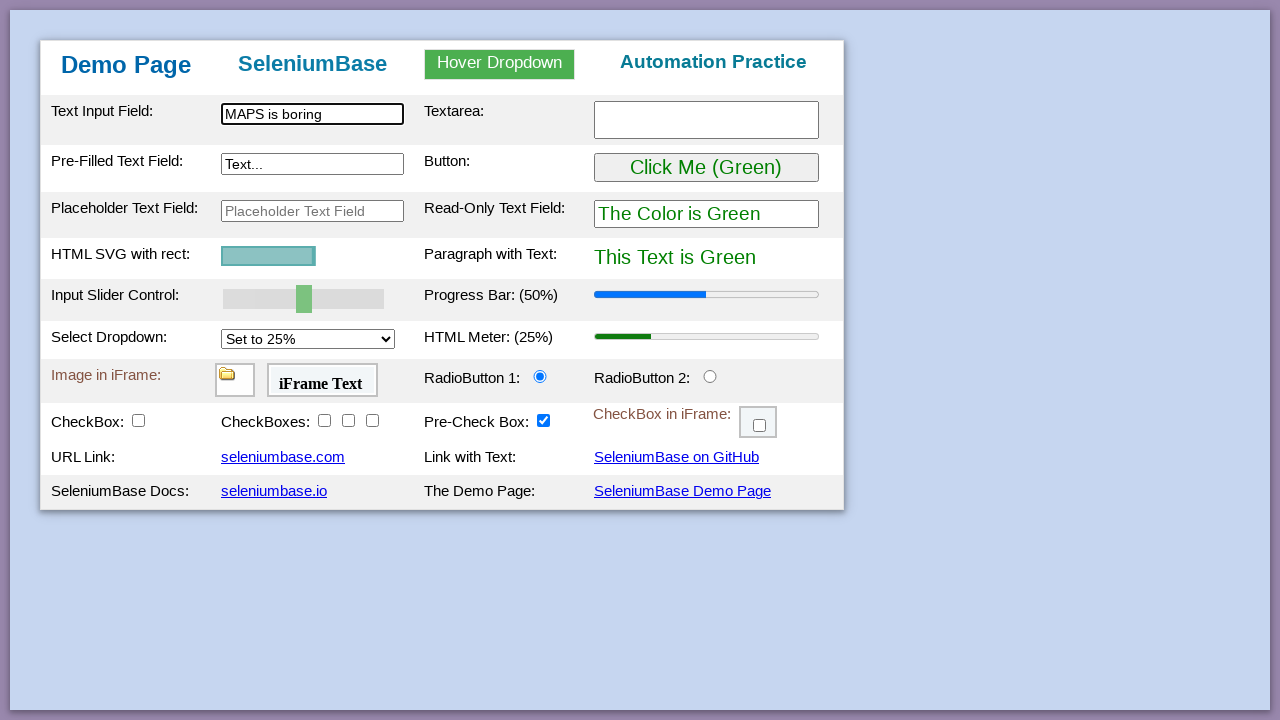

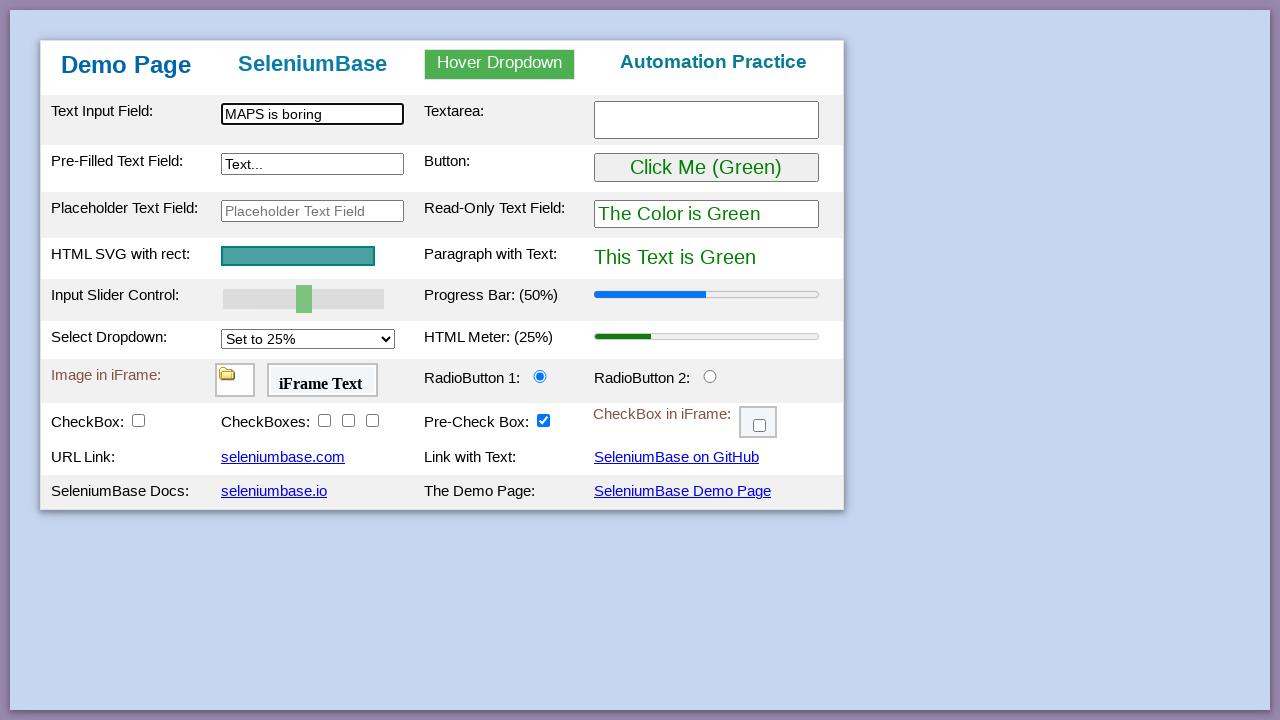